Tests navigation bar functionality by clicking through each nav link

Starting URL: https://manobkantha.com.bd/

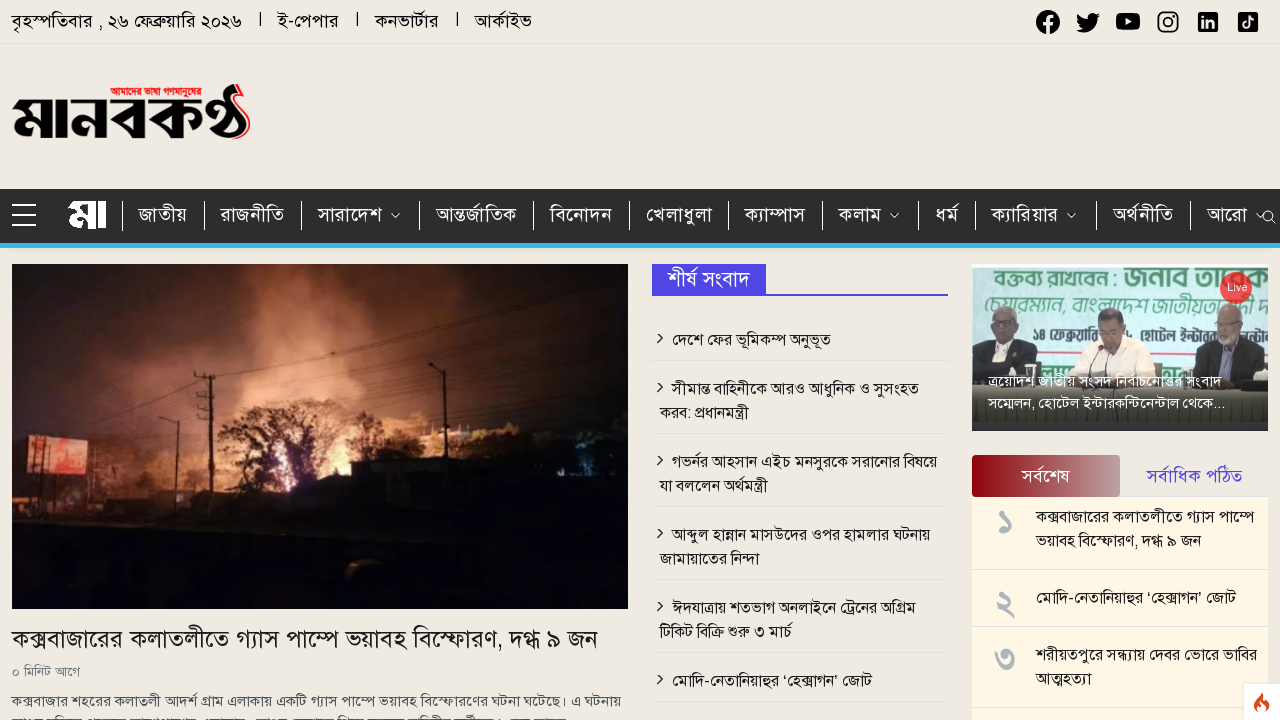

Retrieved navigation container text from #start-main
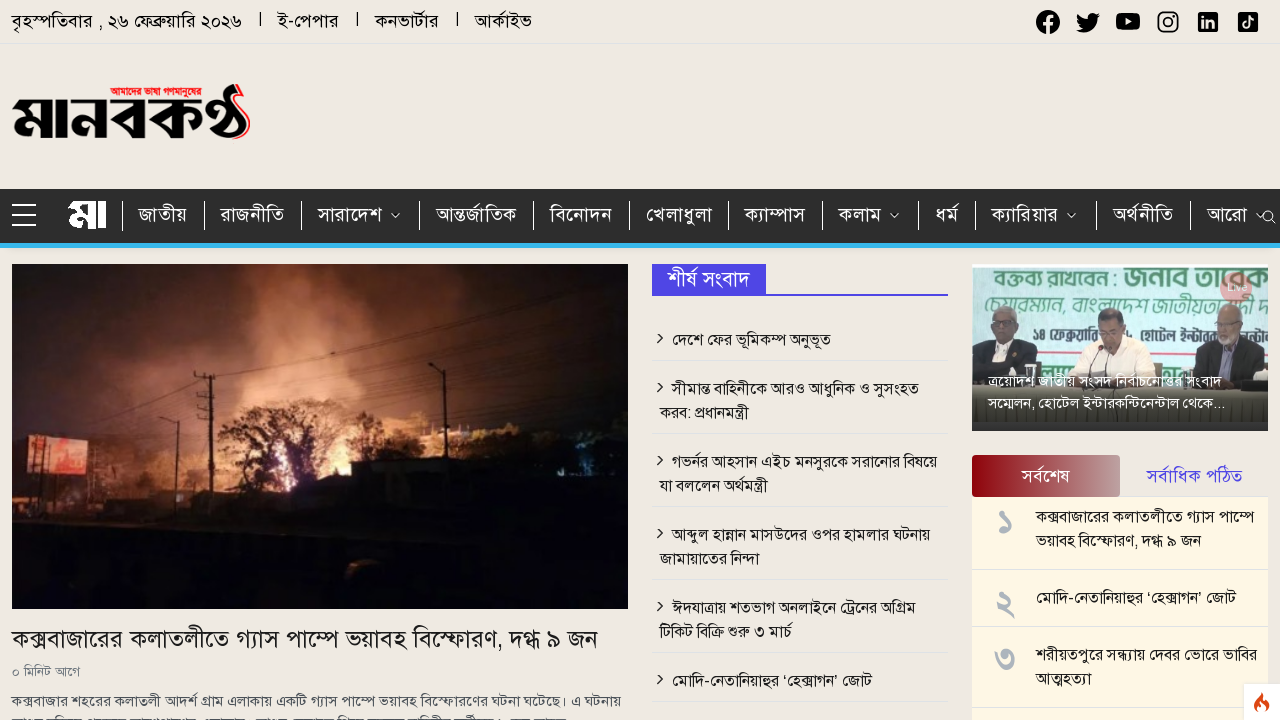

Split navigation items from container text
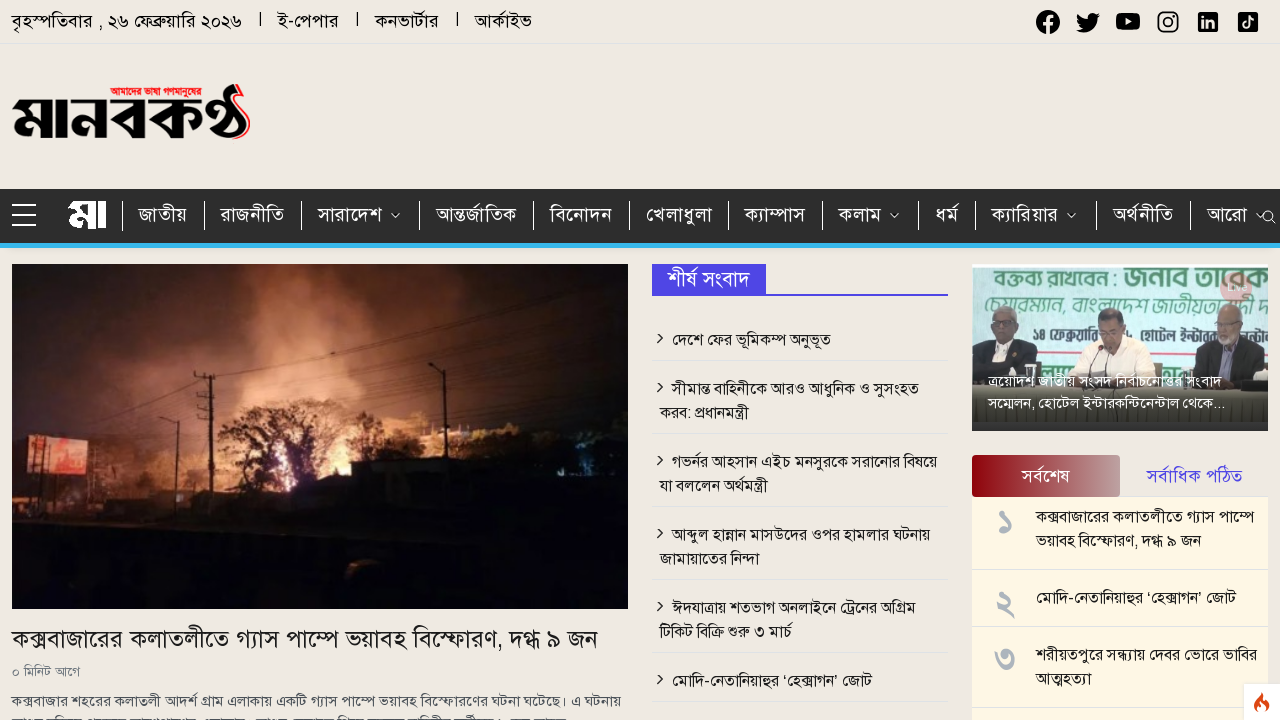

Clicked navigation item 'জাতীয়' at (164, 216) on text=জাতীয়
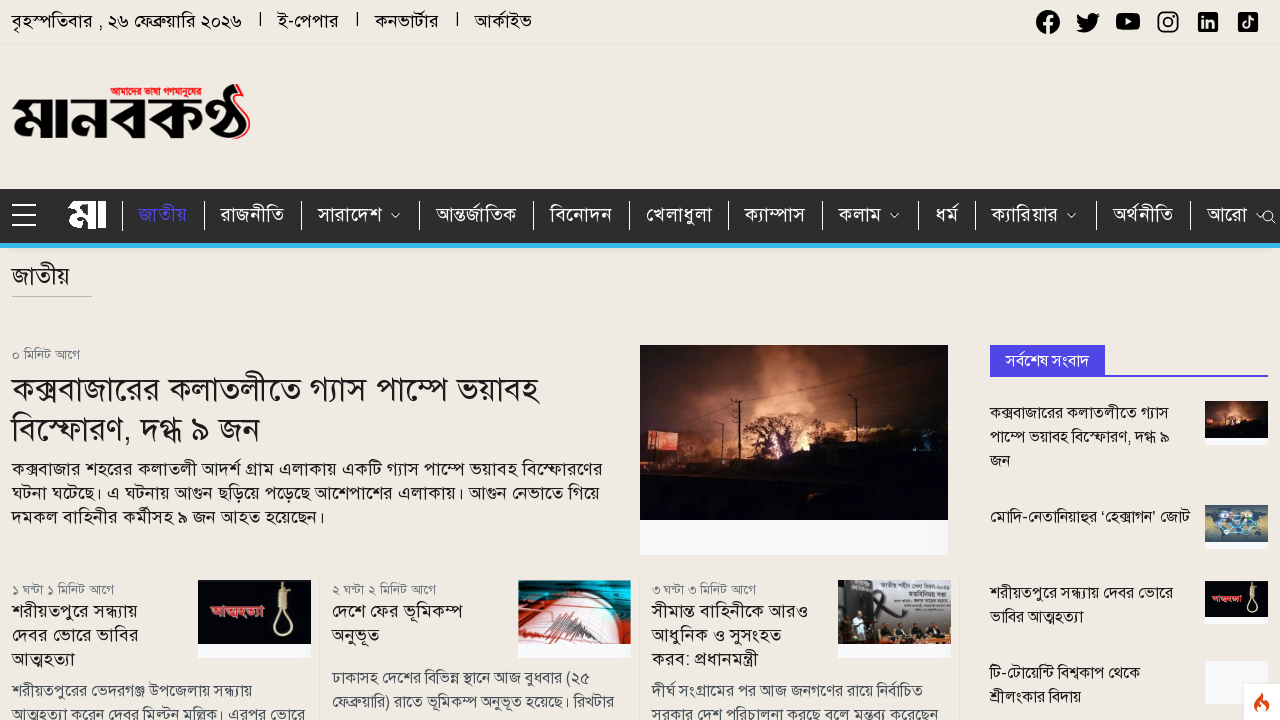

Navigated back to home page
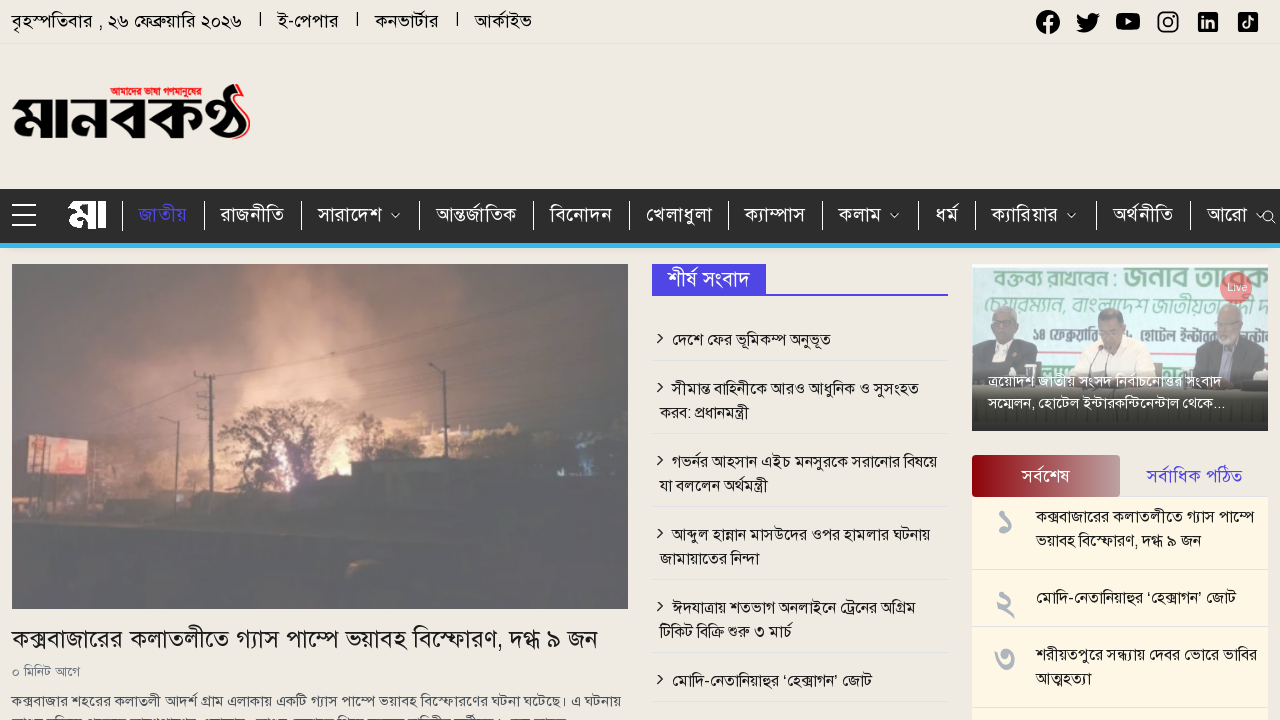

Clicked navigation item 'রাজনীতি' at (253, 216) on text=রাজনীতি
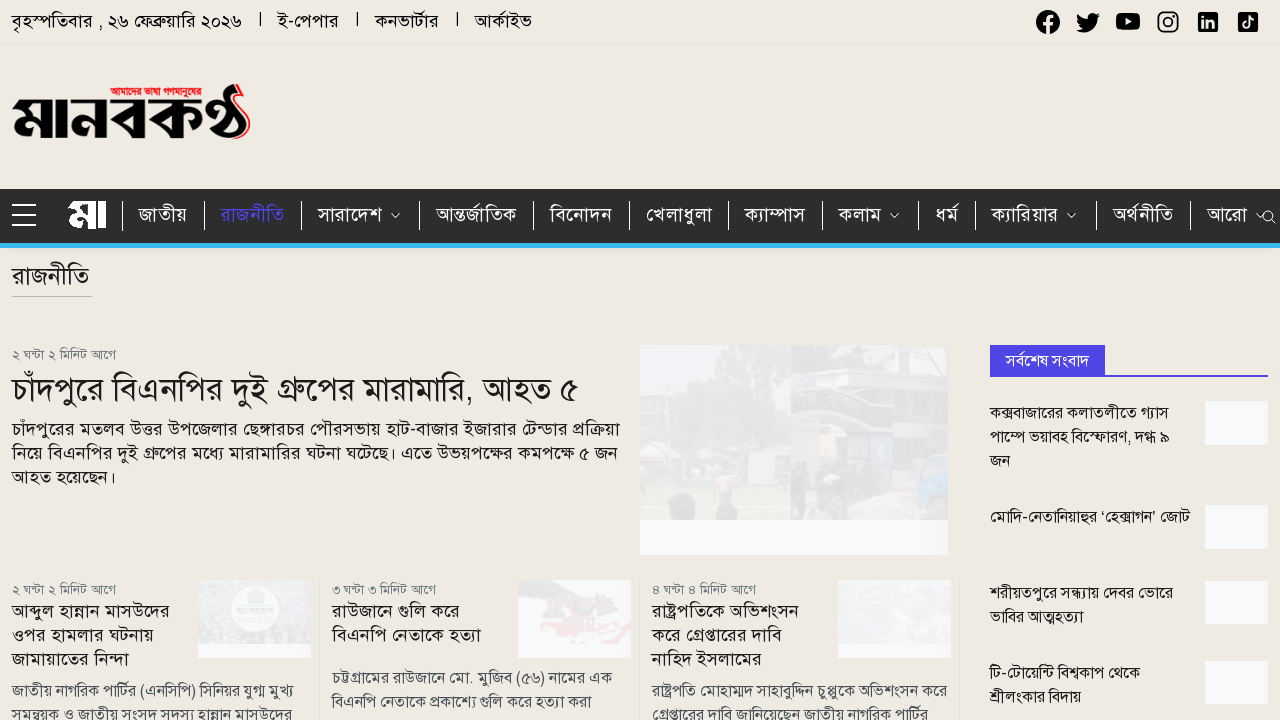

Navigated back to home page
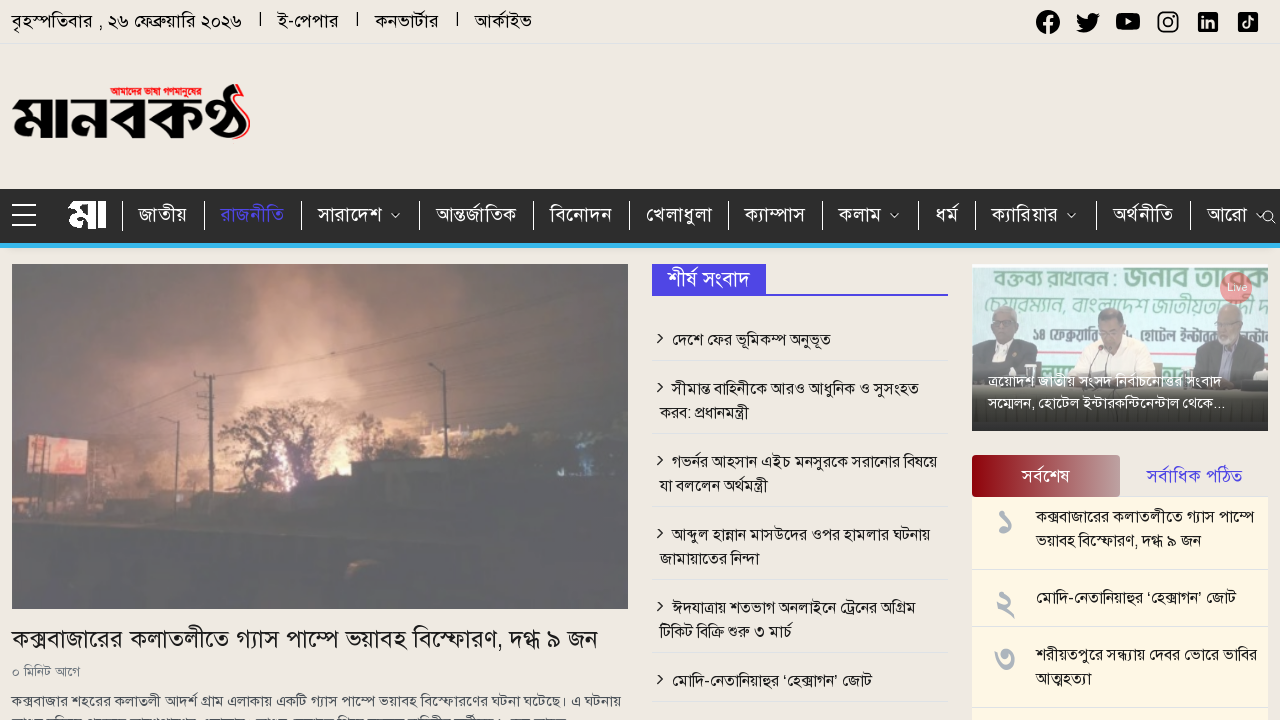

Clicked navigation item 'সারাদেশ' at (361, 216) on text=সারাদেশ
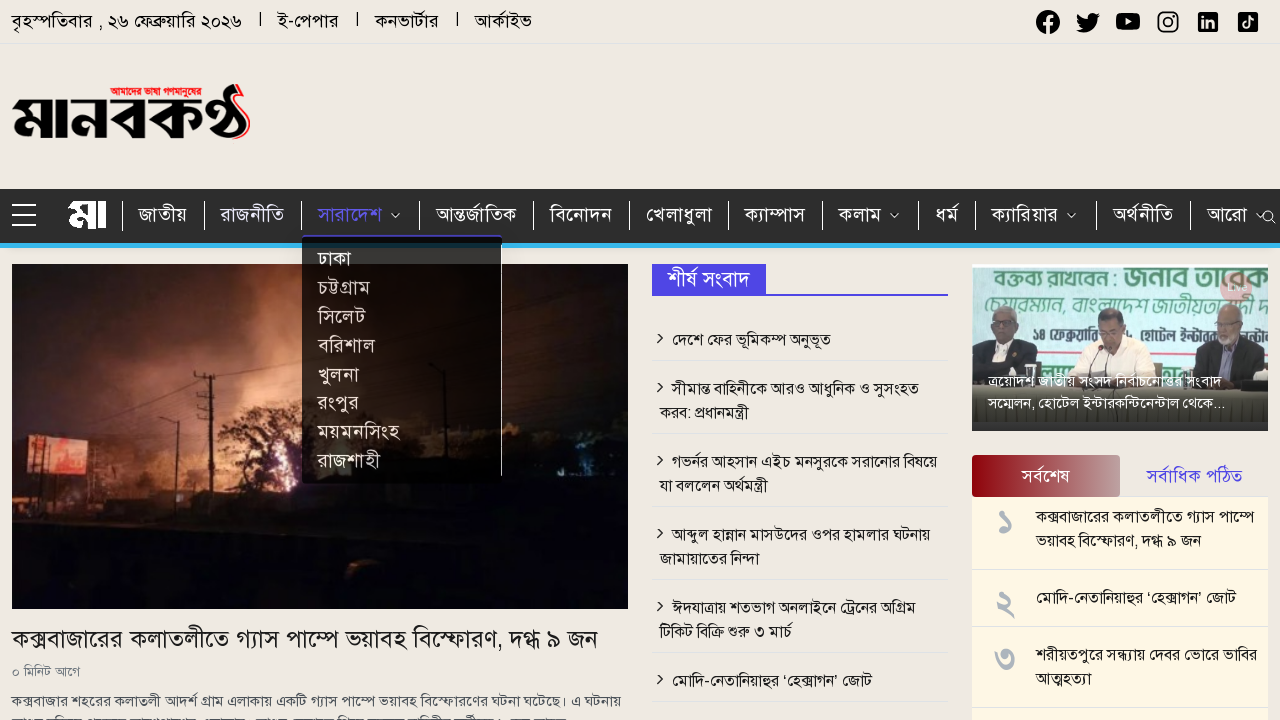

Navigated back to home page
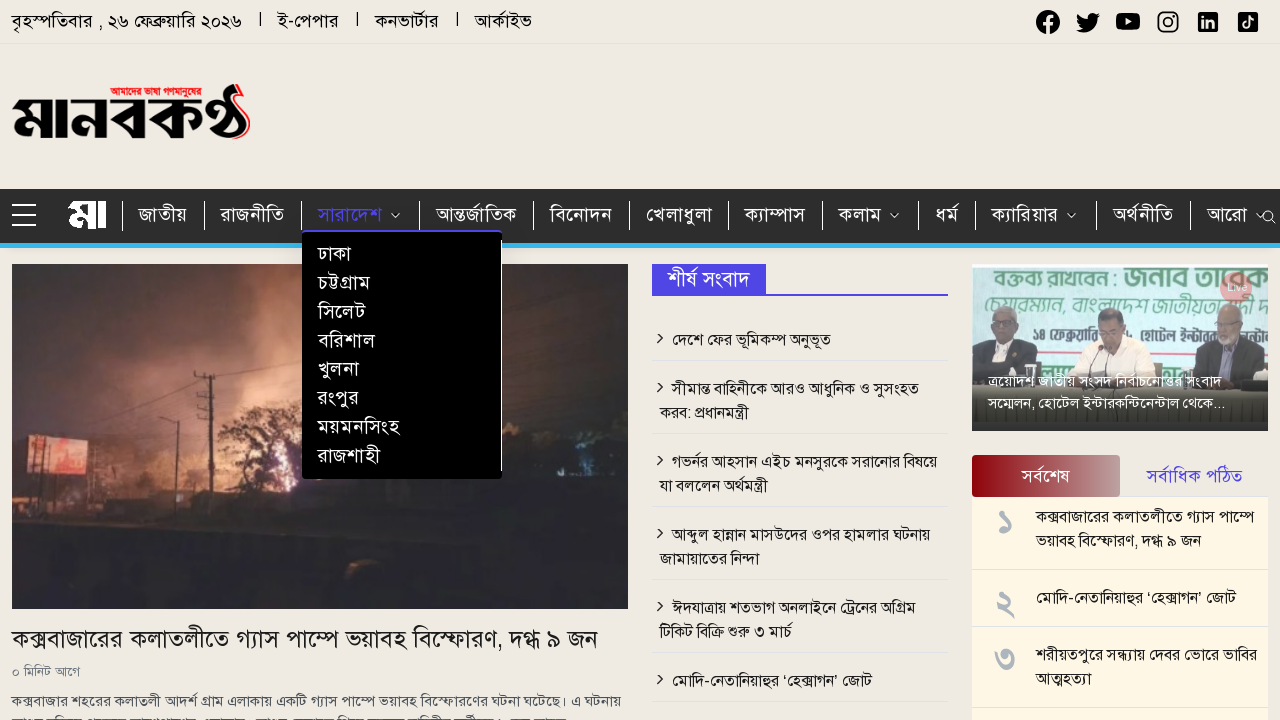

Clicked navigation item 'আন্তর্জাতিক' at (477, 216) on text=আন্তর্জাতিক
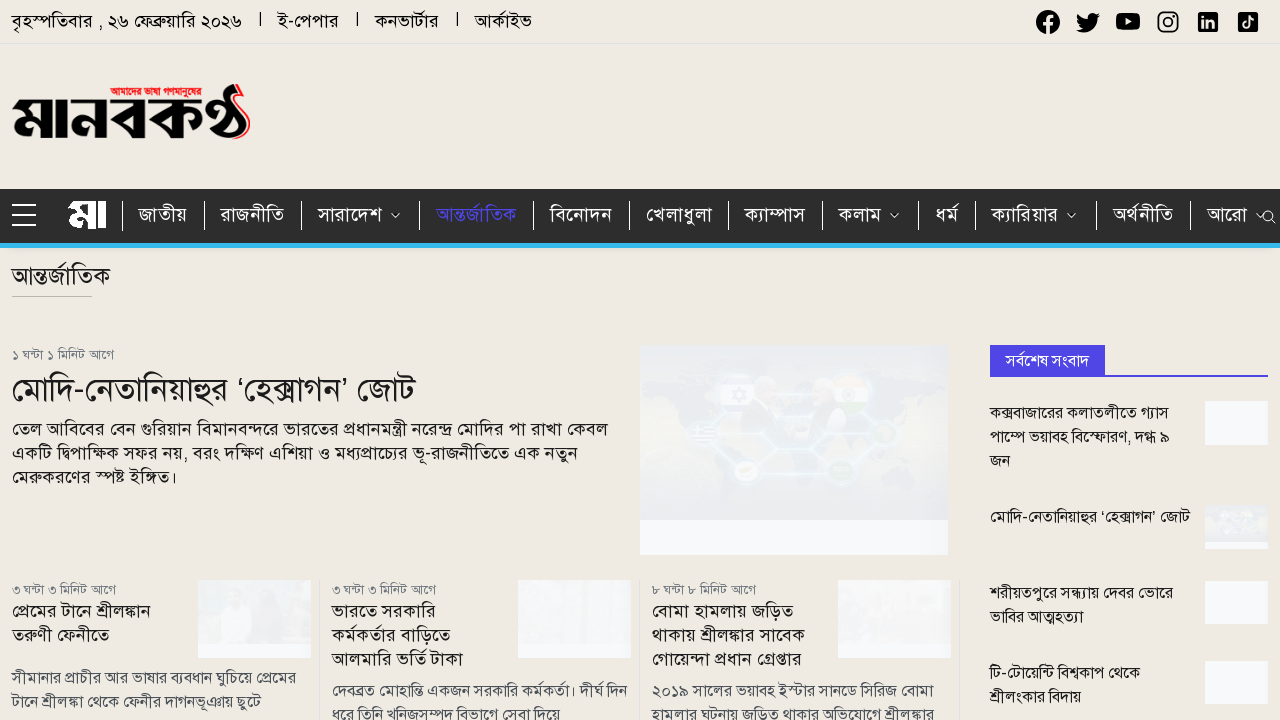

Navigated back to home page
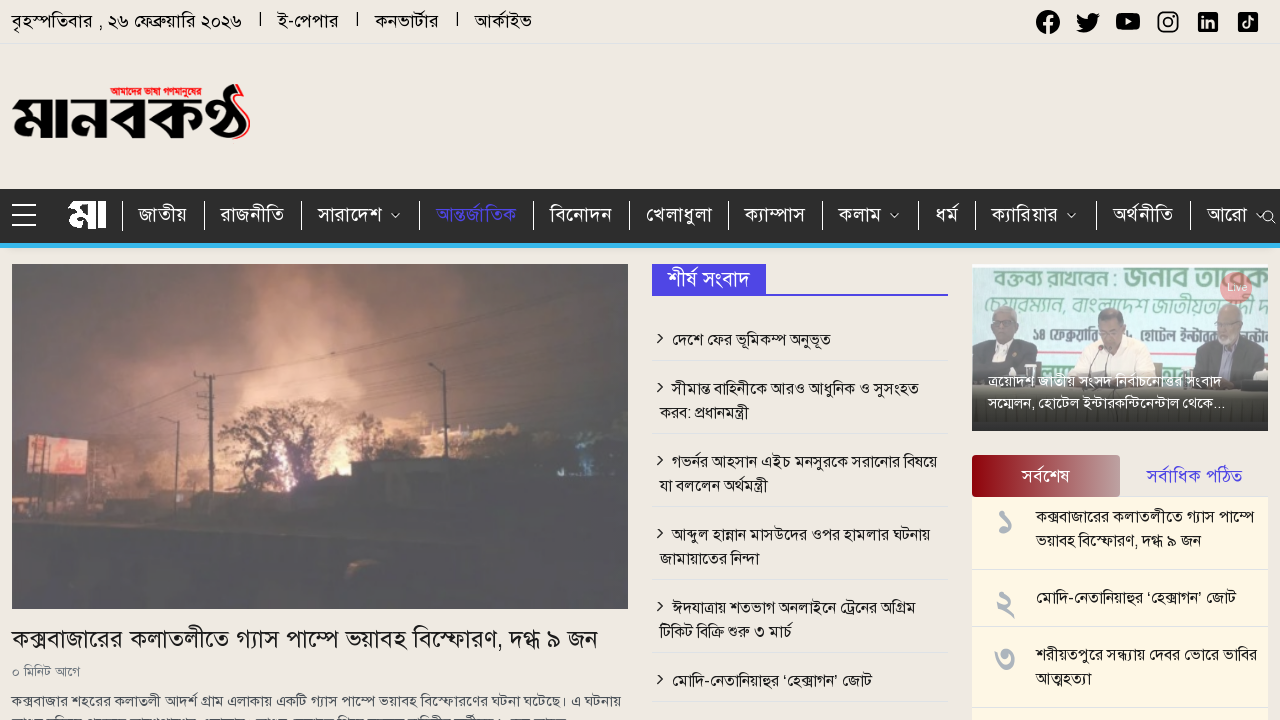

Clicked navigation item 'বিনোদন' at (582, 216) on text=বিনোদন
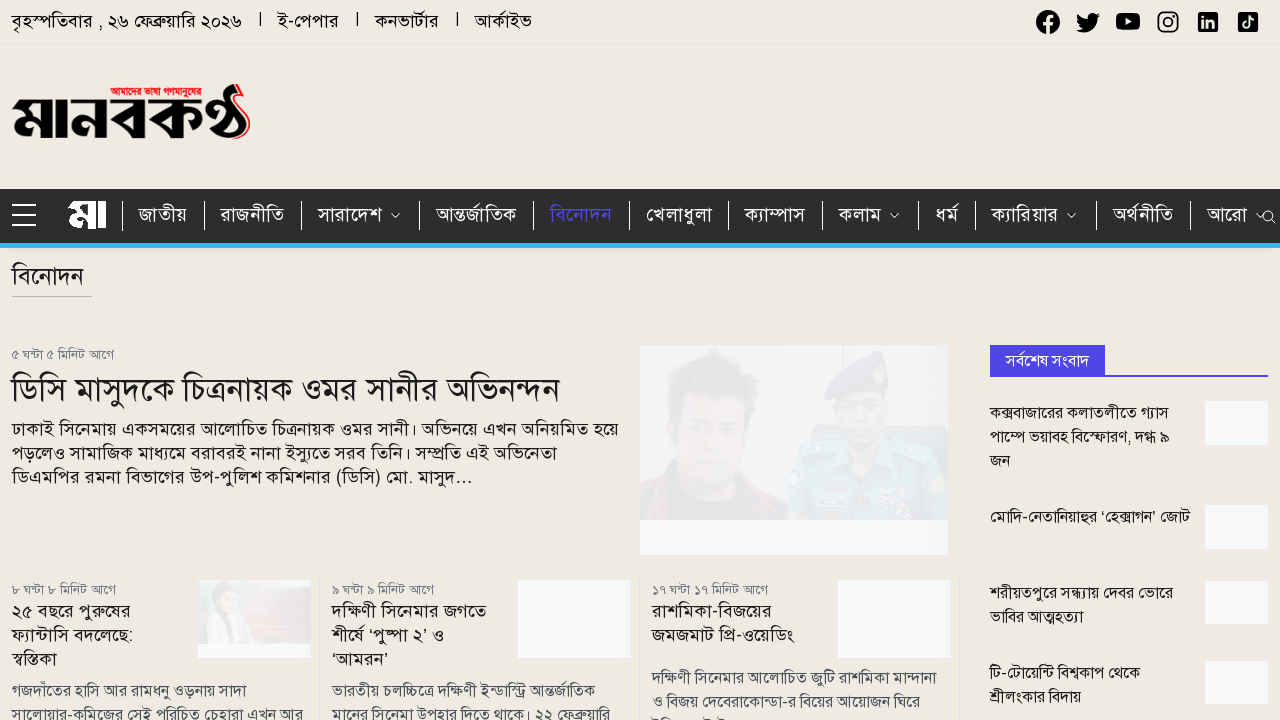

Navigated back to home page
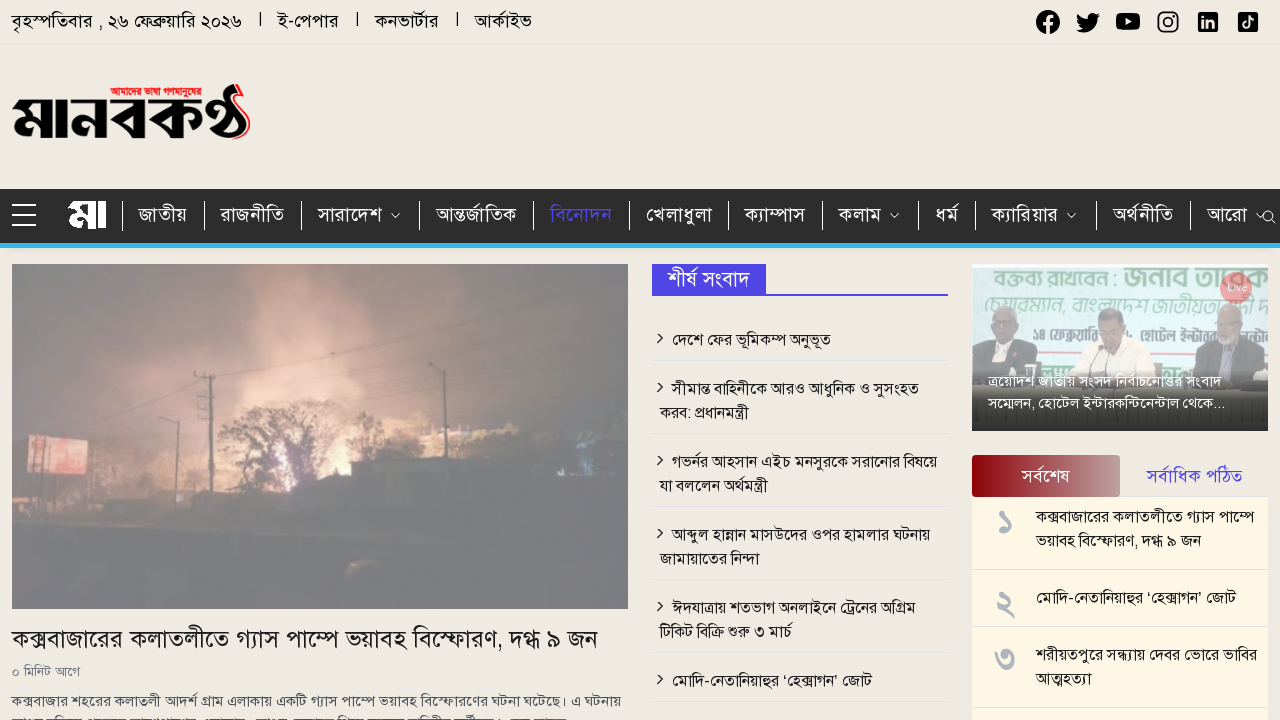

Clicked navigation item 'খেলাধুলা' at (680, 216) on text=খেলাধুলা
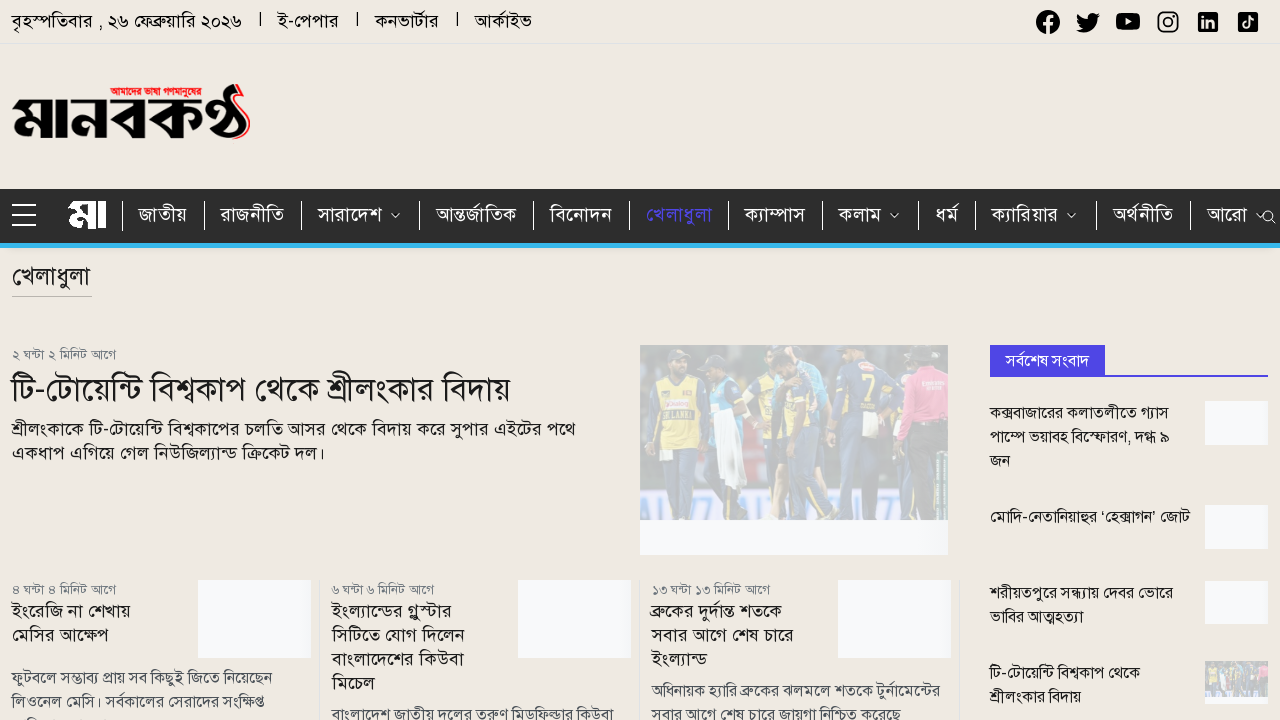

Navigated back to home page
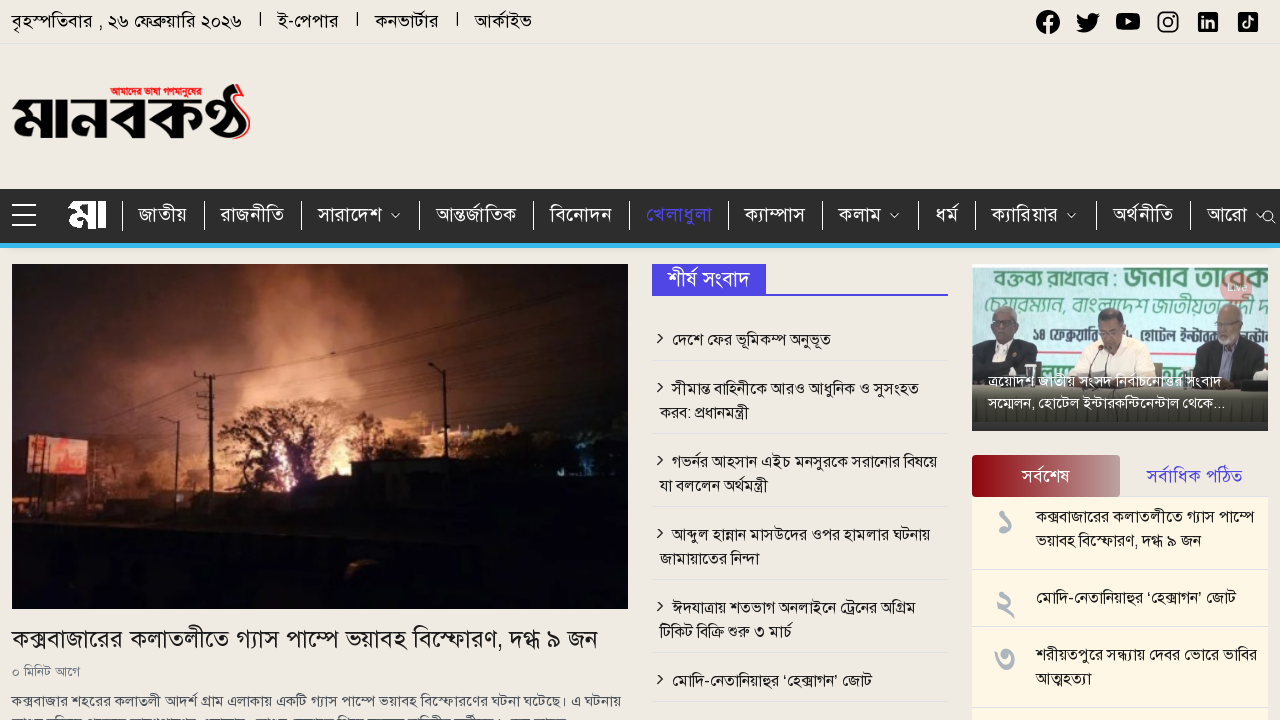

Clicked navigation item 'ক্যাম্পাস' at (776, 216) on text=ক্যাম্পাস
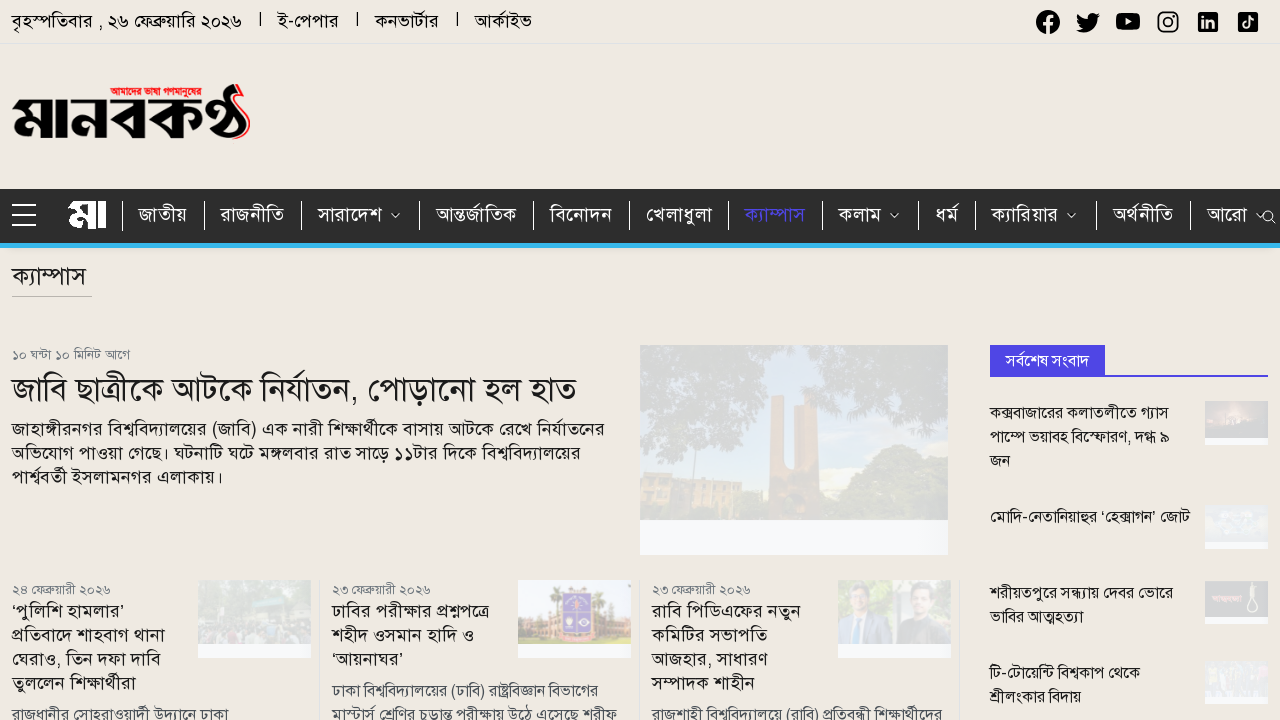

Navigated back to home page
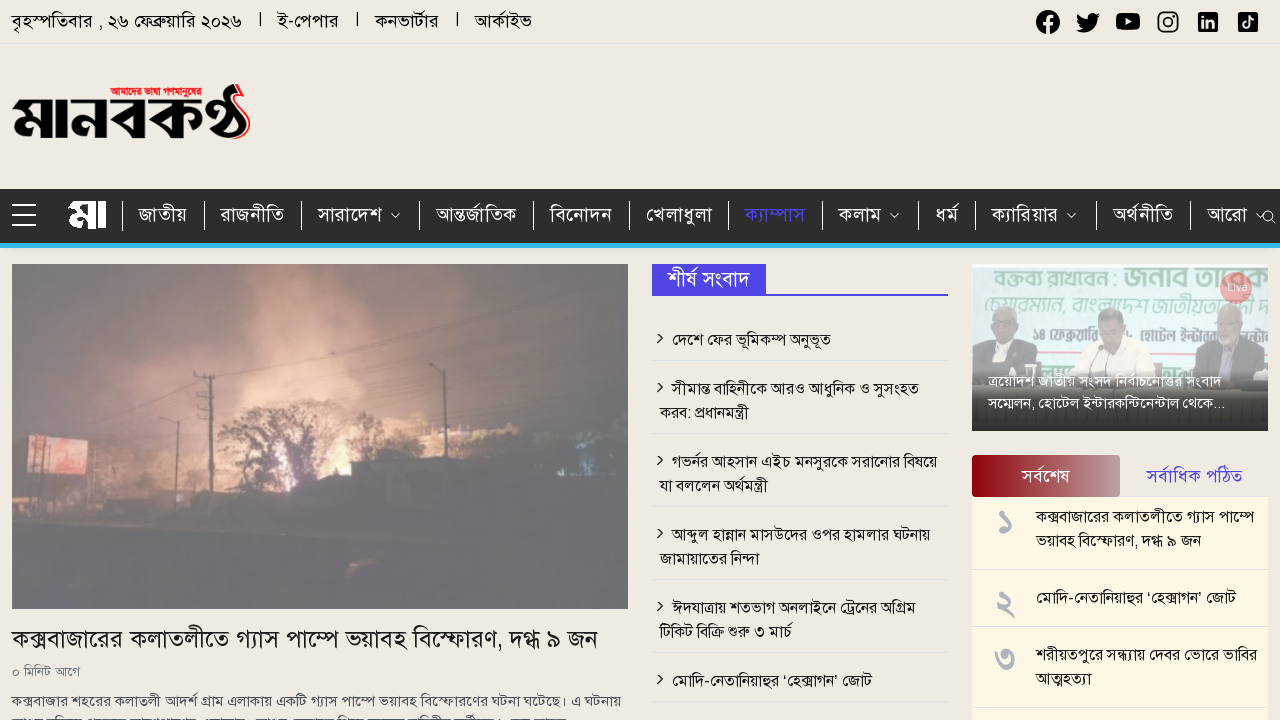

Clicked navigation item 'কলাম' at (871, 216) on text=কলাম
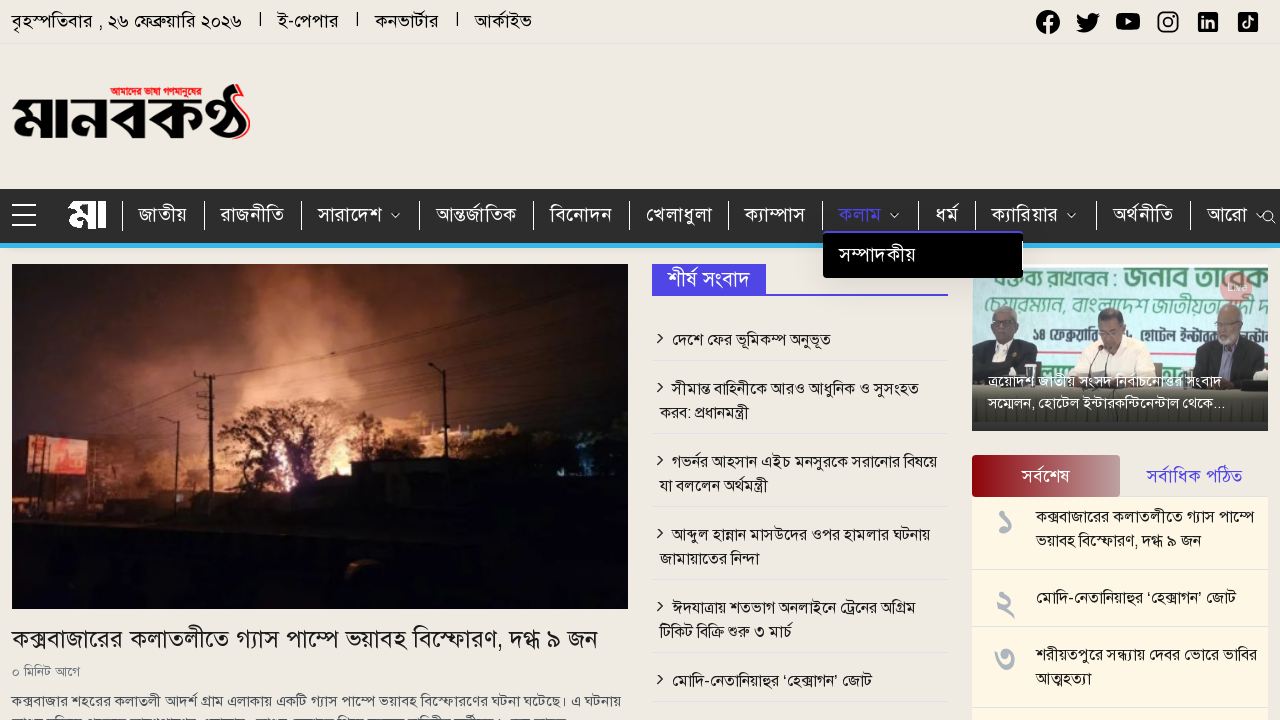

Navigated back to home page
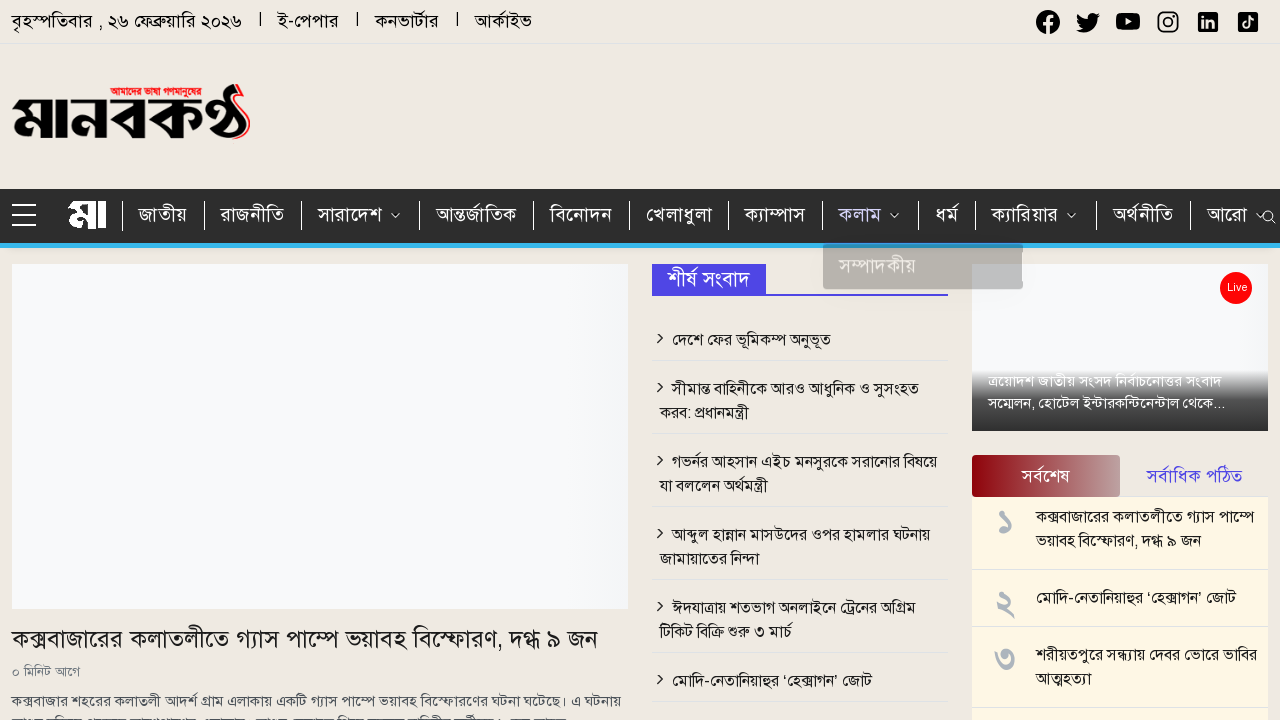

Clicked navigation item 'ধর্ম' at (948, 216) on text=ধর্ম
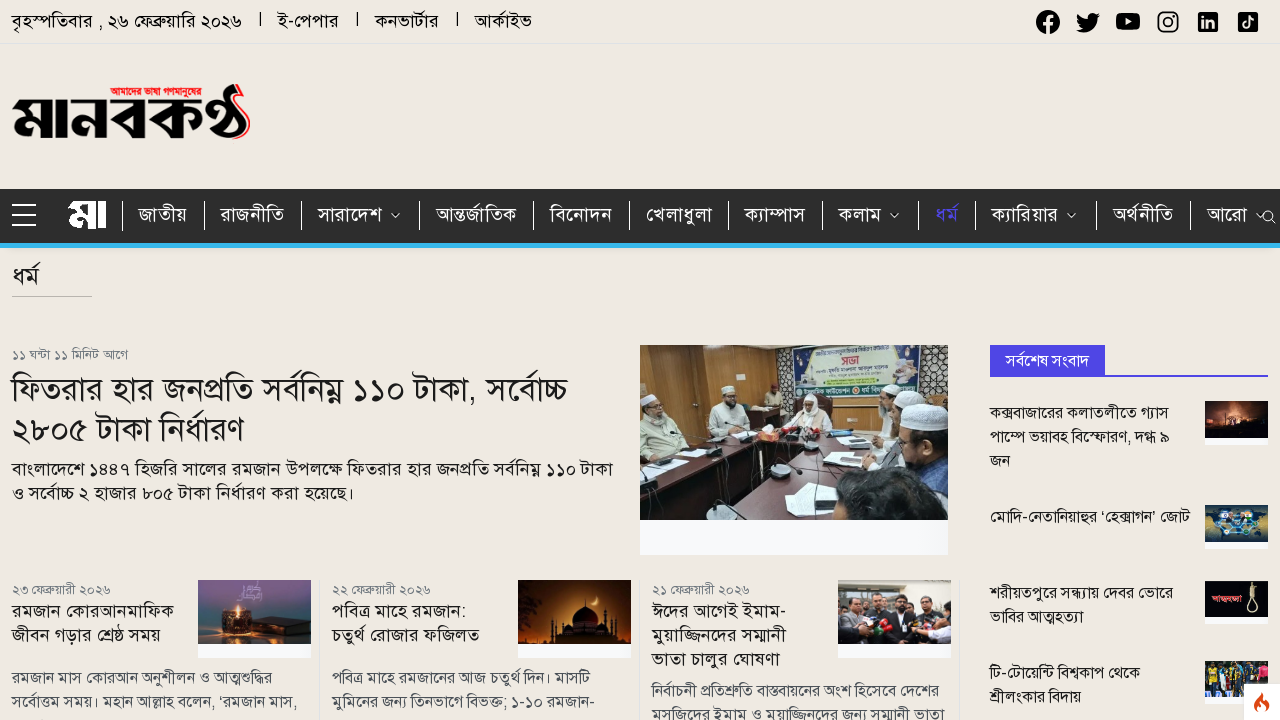

Navigated back to home page
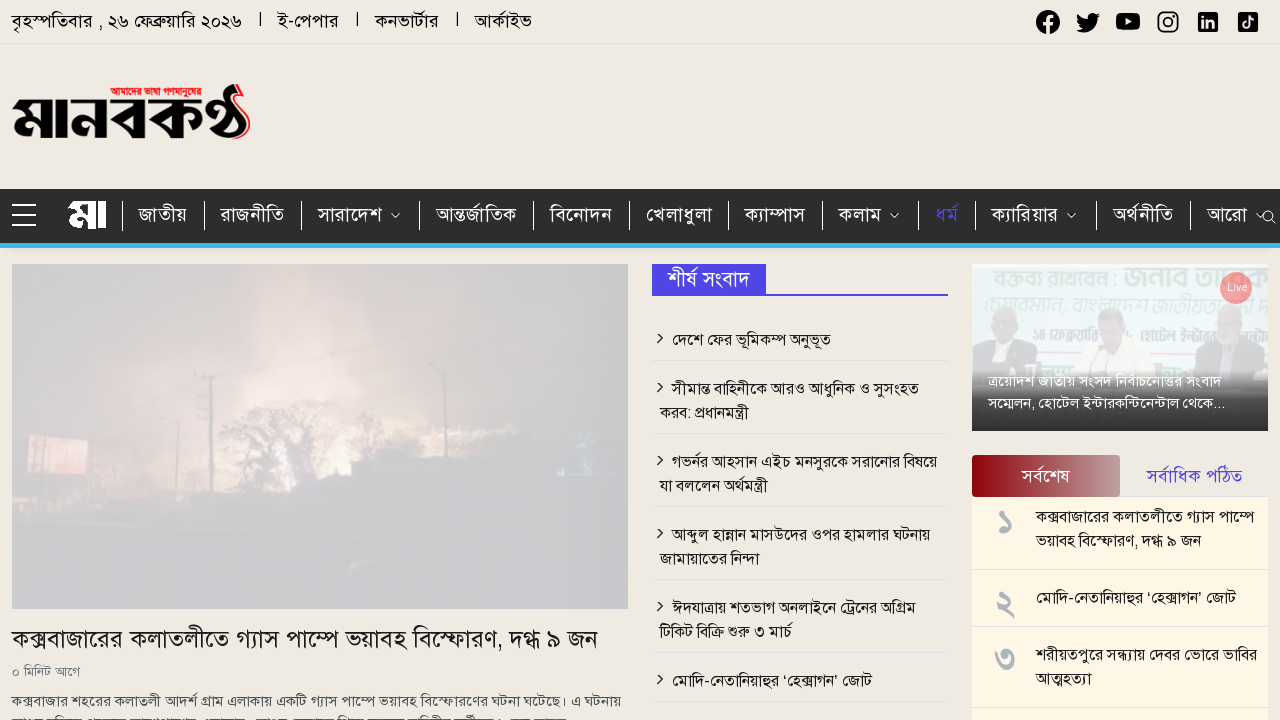

Clicked navigation item 'ক্যারিয়ার' at (1036, 216) on text=ক্যারিয়ার
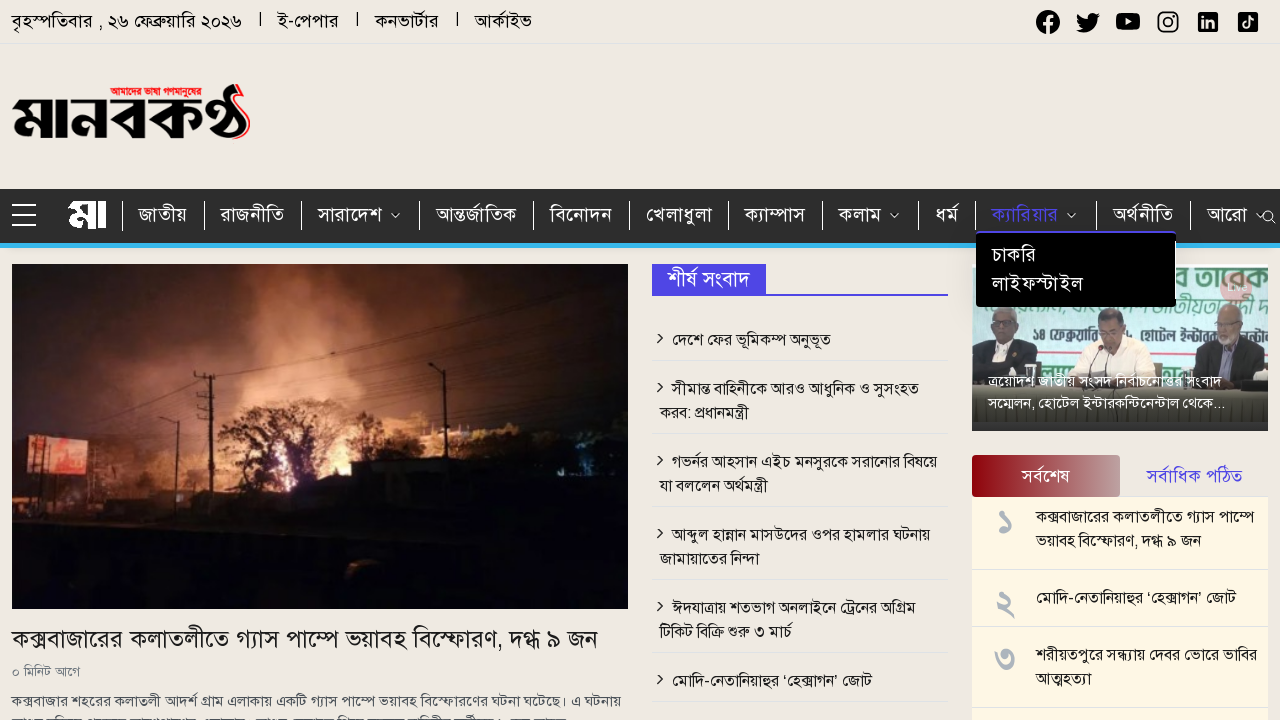

Navigated back to home page
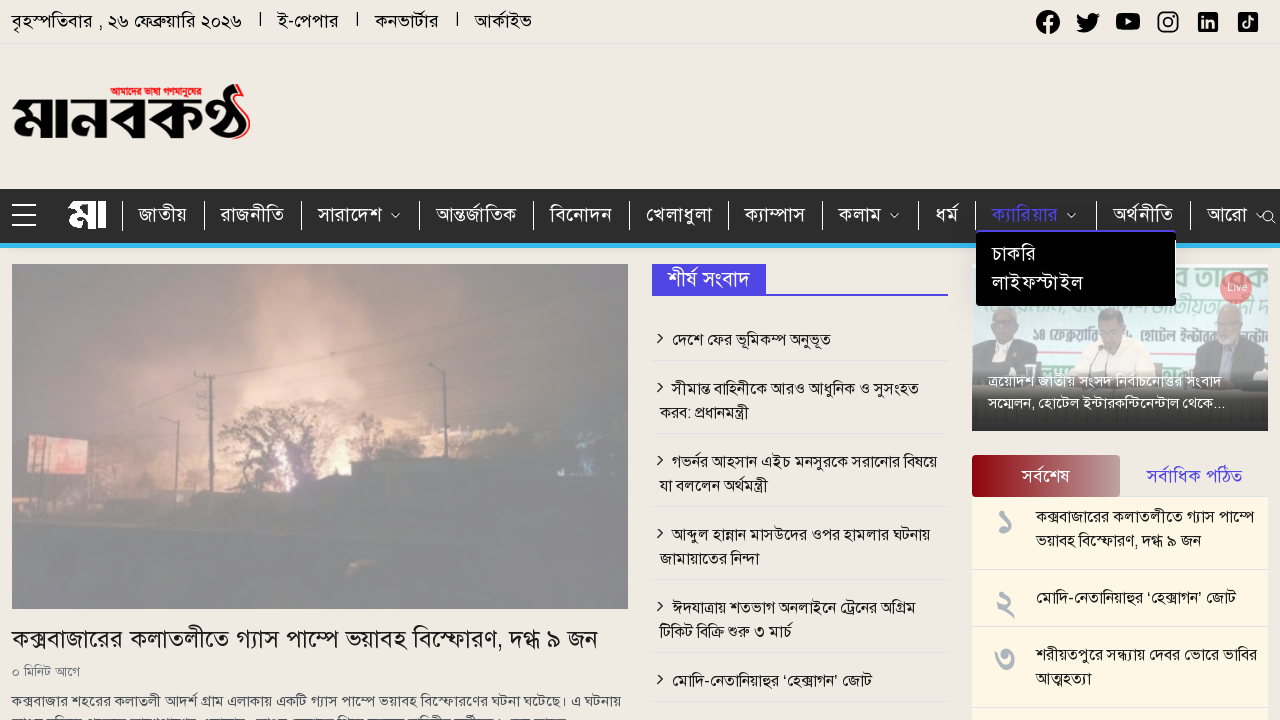

Clicked navigation item 'অর্থনীতি' at (1144, 216) on text=অর্থনীতি
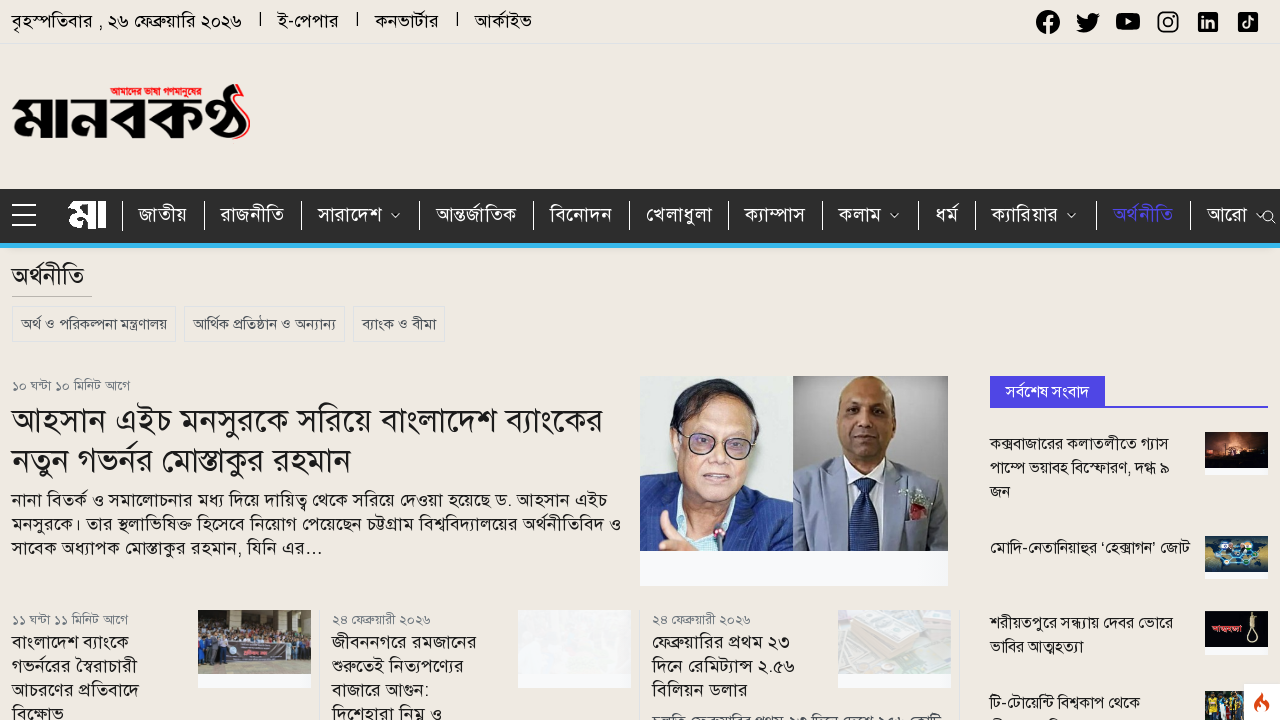

Navigated back to home page
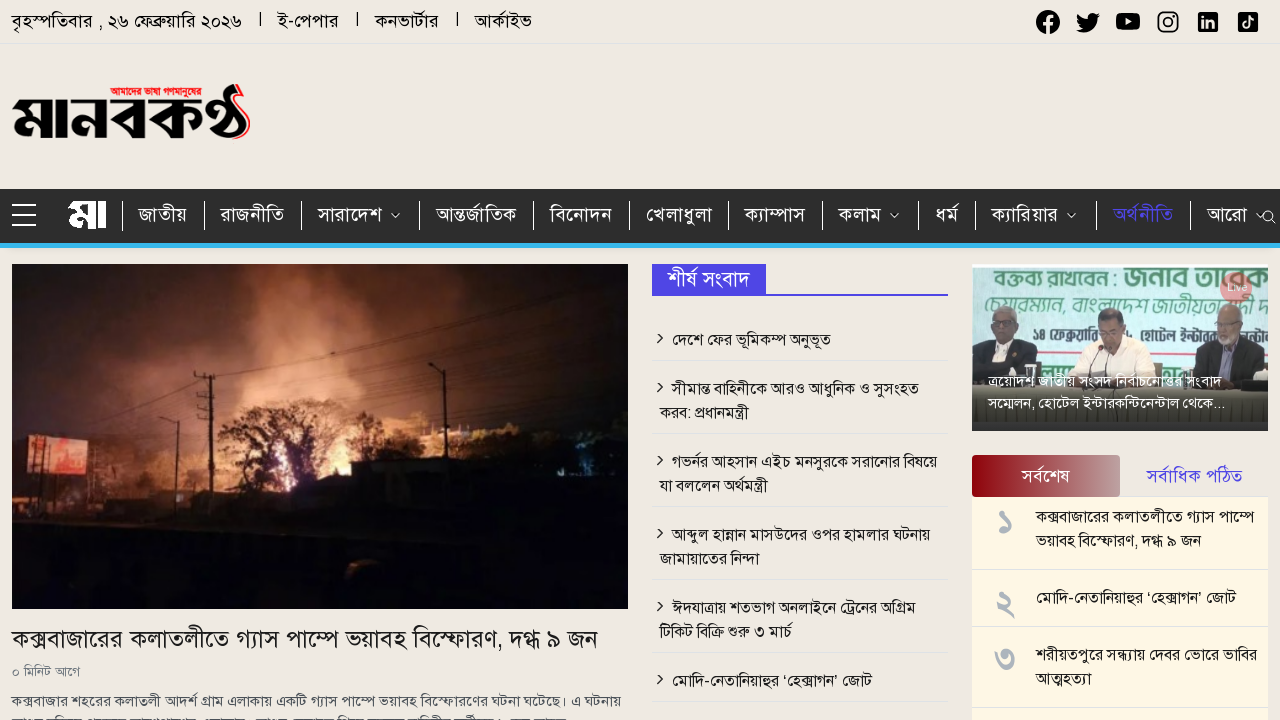

Clicked navigation item 'আরো' at (1232, 216) on text=আরো
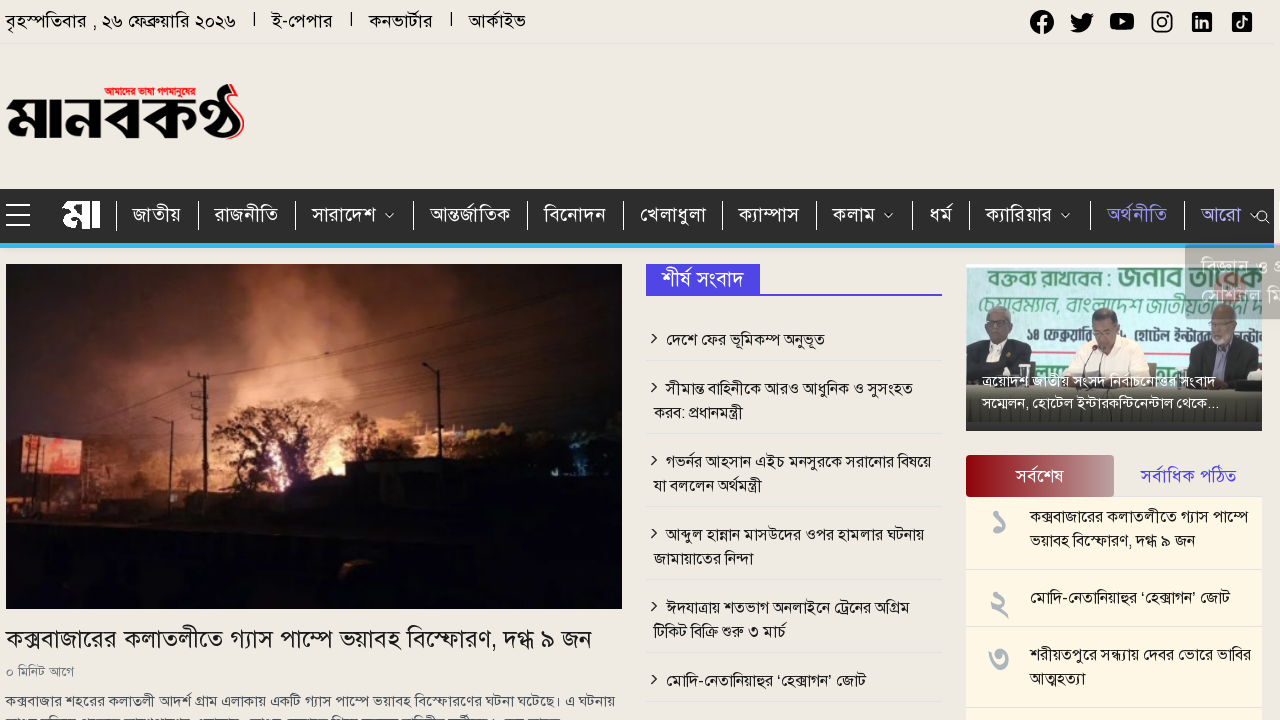

Navigated back to home page
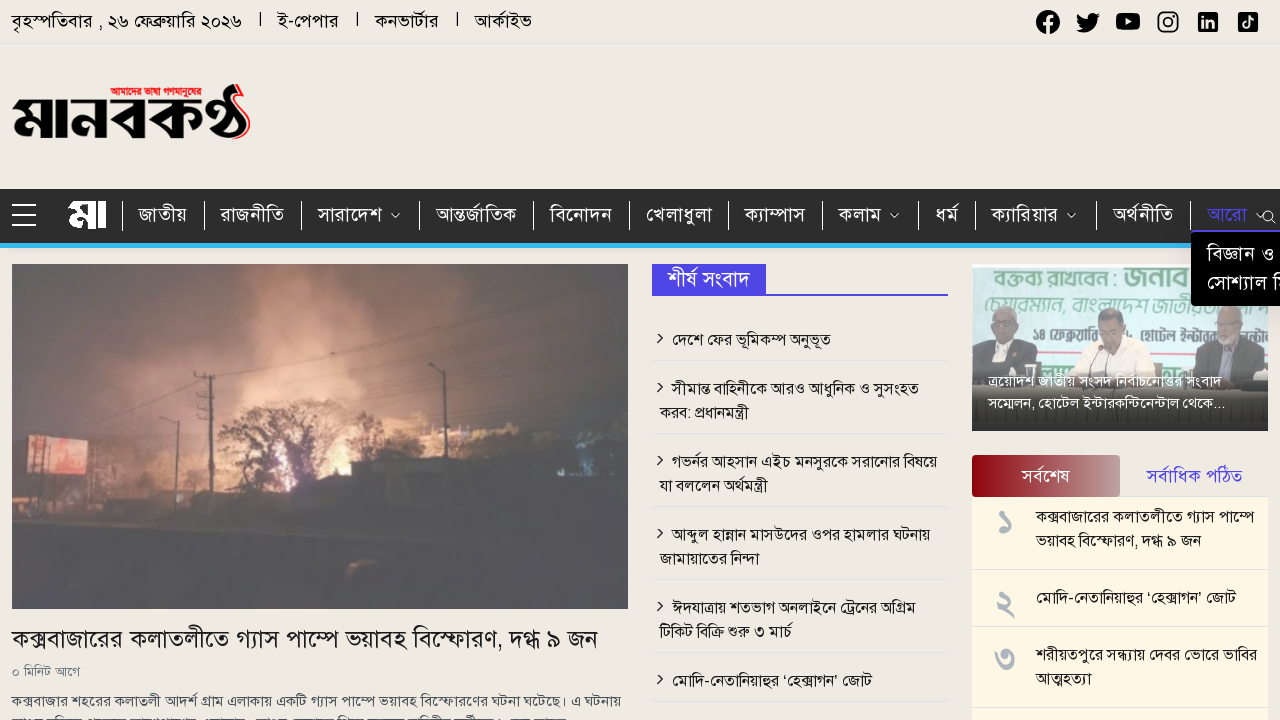

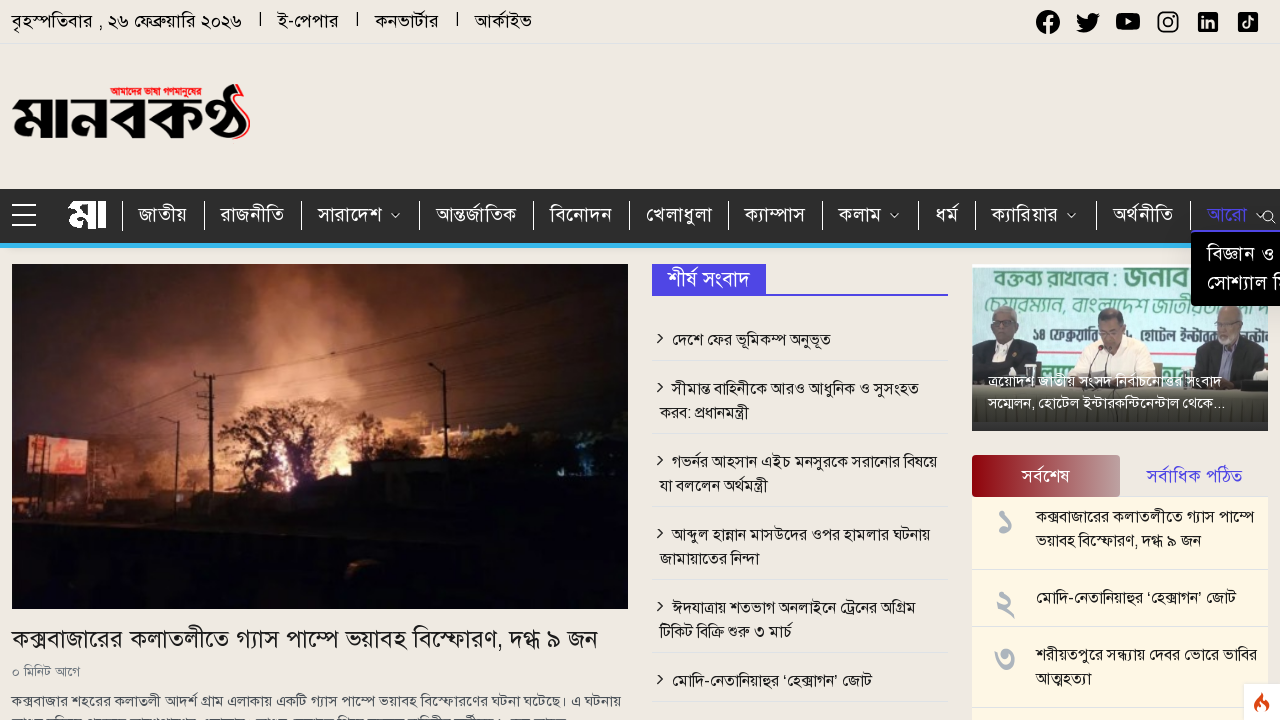